Tests right-click context menu functionality by right-clicking on an element, selecting 'Copy' from the context menu, and accepting the resulting alert

Starting URL: https://swisnl.github.io/jQuery-contextMenu/demo.html

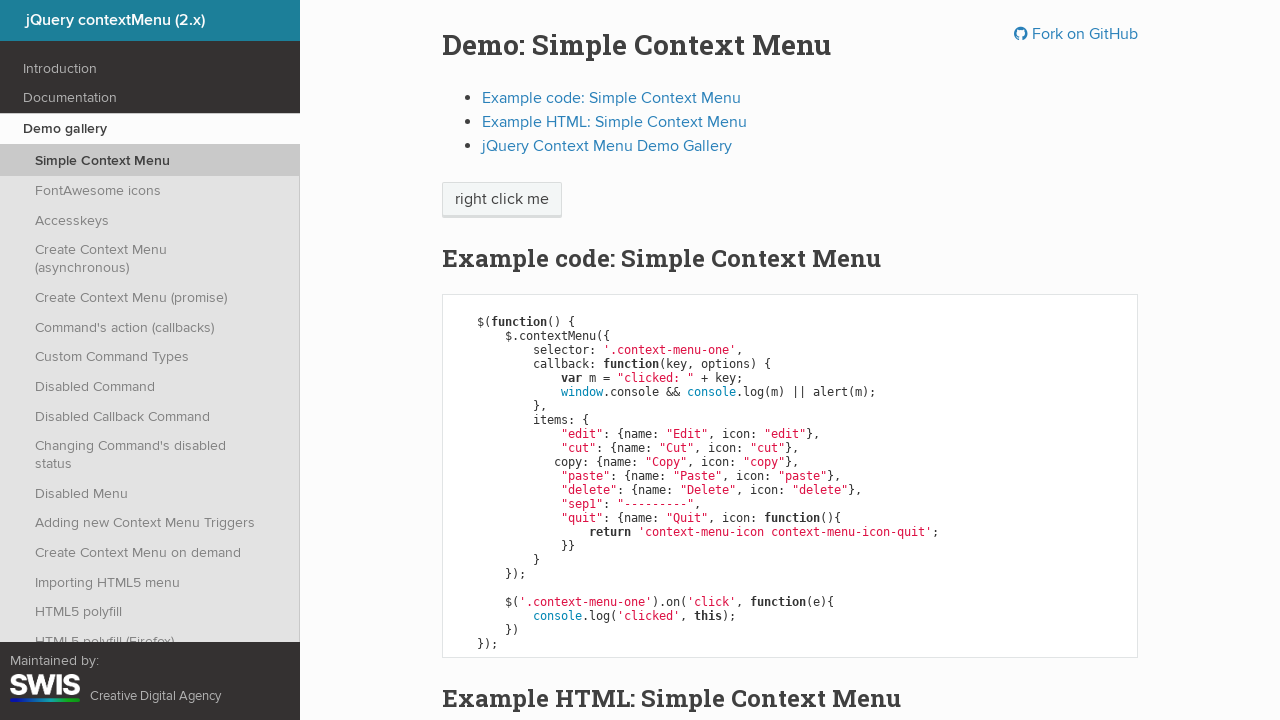

Located the 'right click me' button element
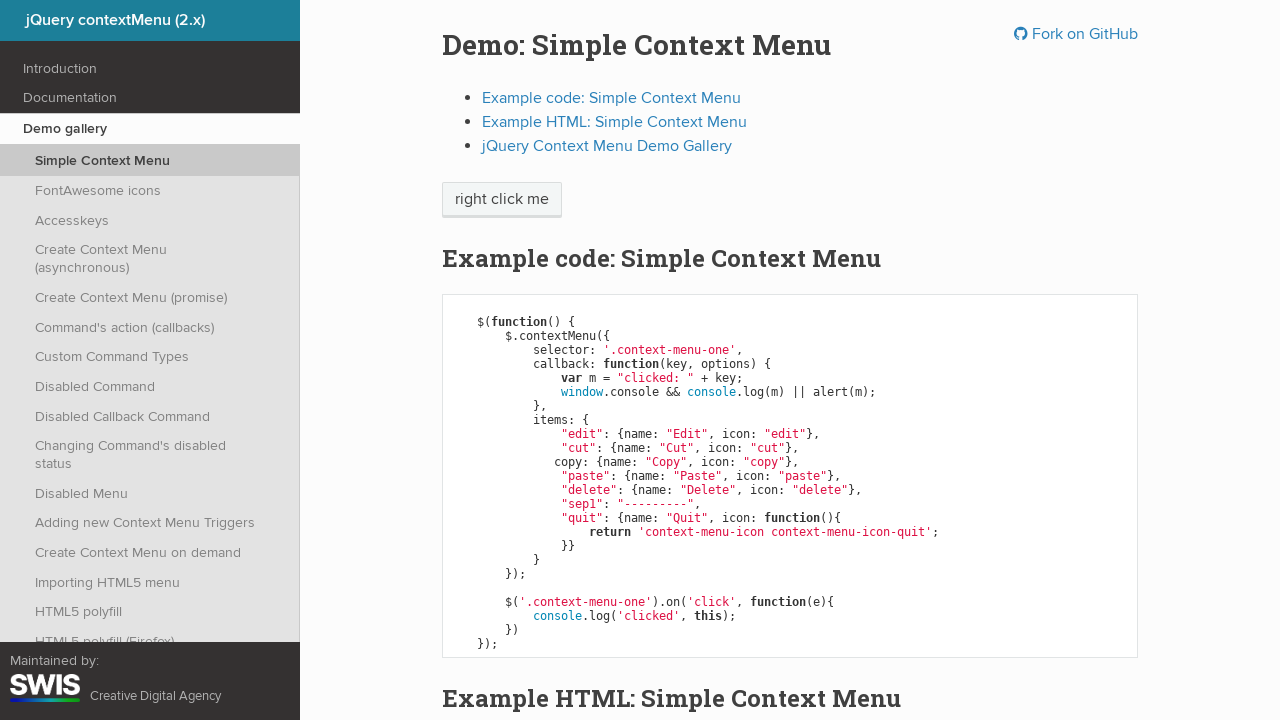

Right-clicked on the 'right click me' button at (502, 200) on xpath=//span[text()='right click me']
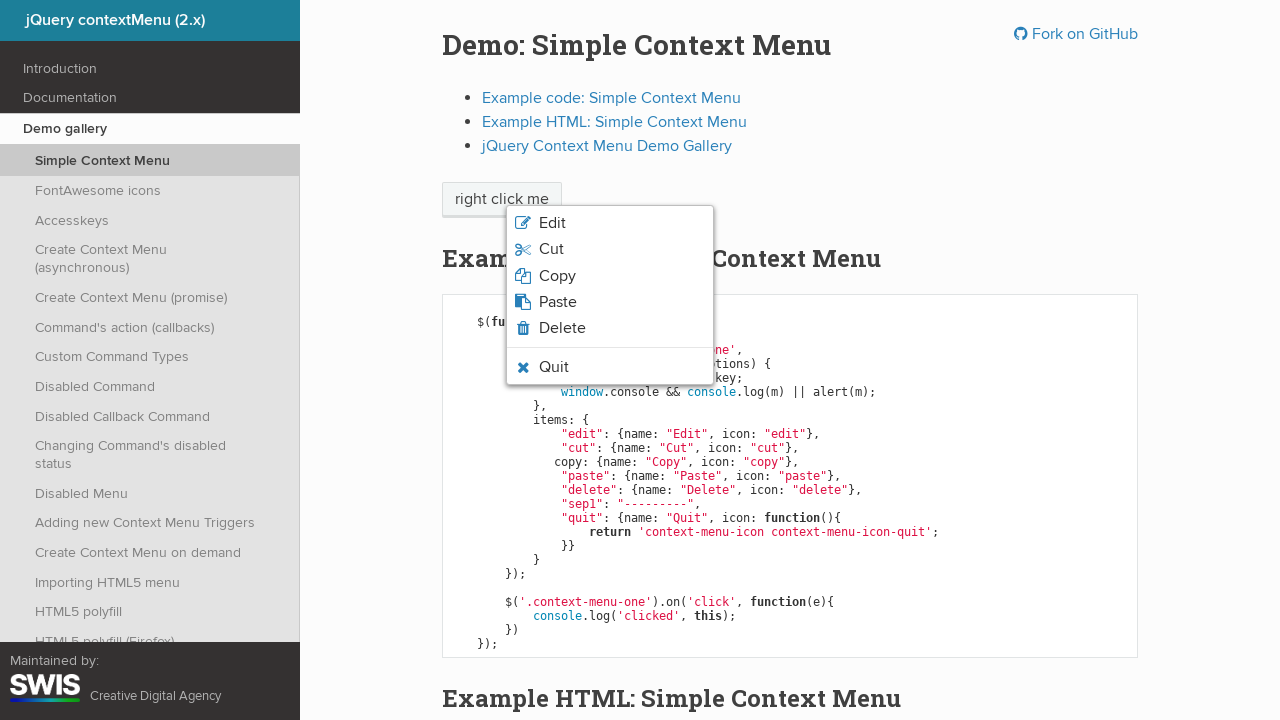

Clicked on 'Copy' option from context menu at (557, 276) on xpath=//span[text()='Copy']
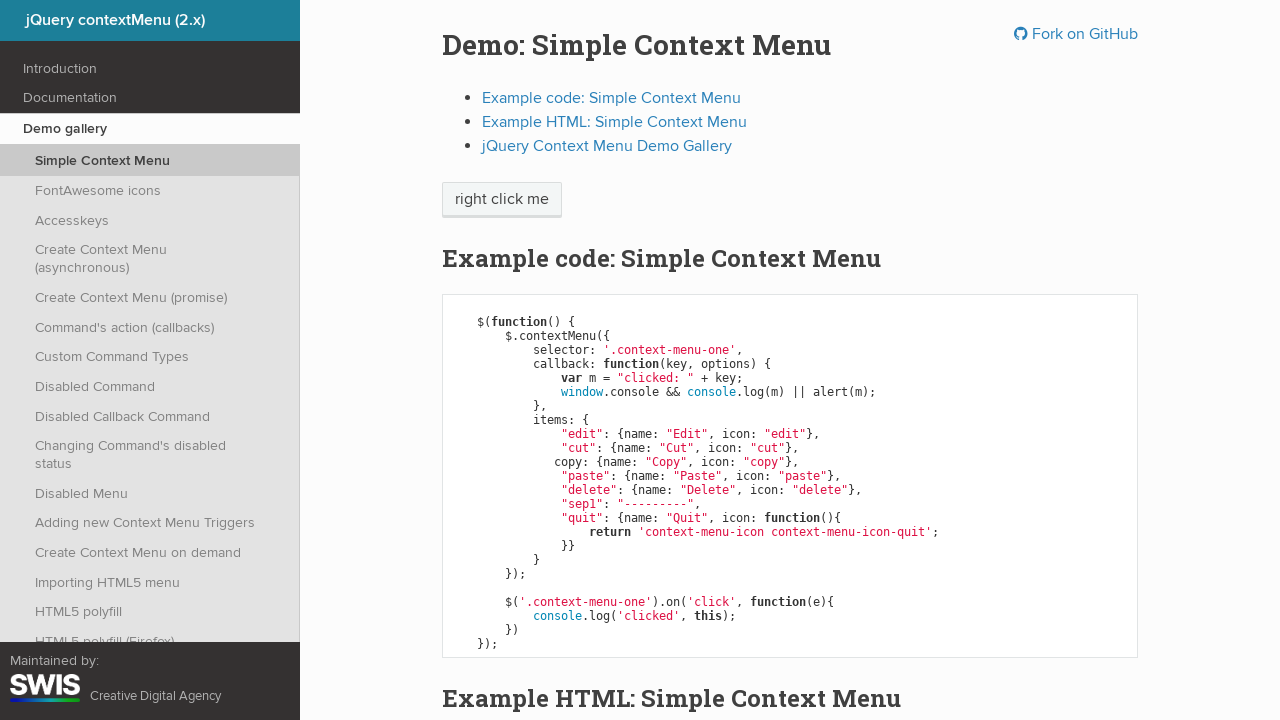

Alert dialog accepted
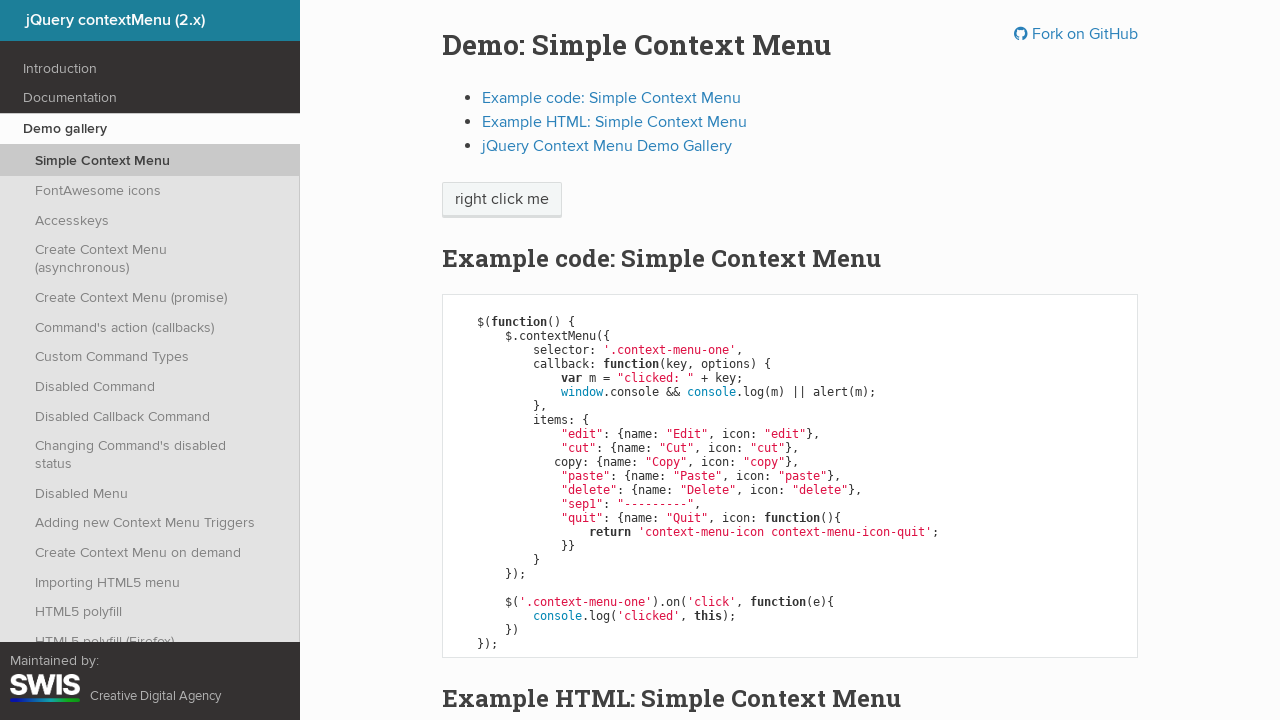

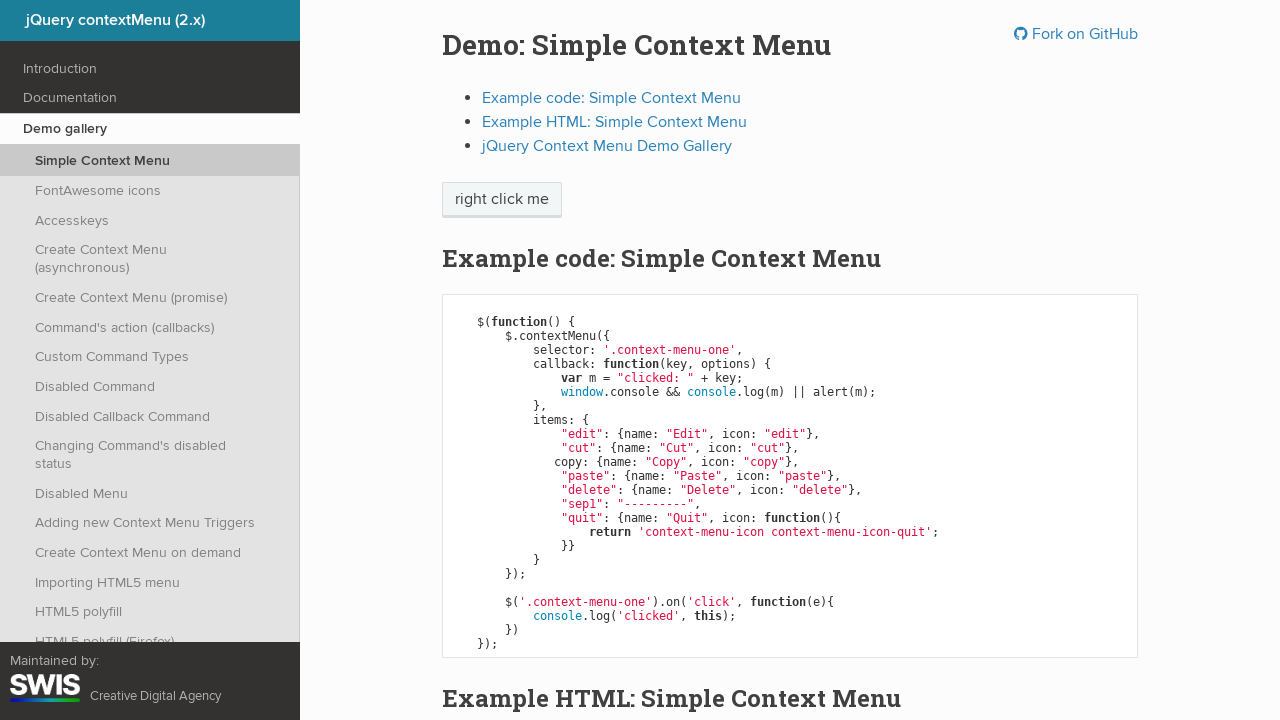